Tests clicking a link that opens a popup window on a test blog page to verify popup functionality

Starting URL: http://omayo.blogspot.com/

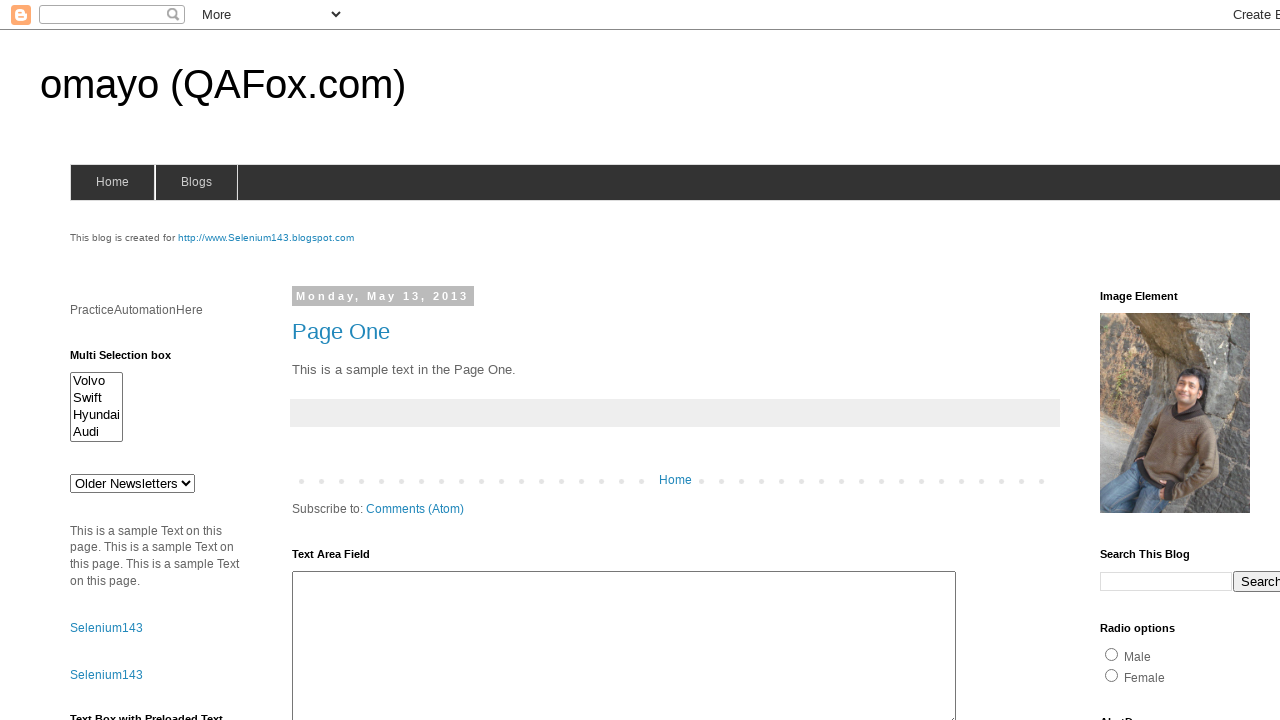

Clicked 'Open a popup window' link at (132, 360) on text=Open a popup window
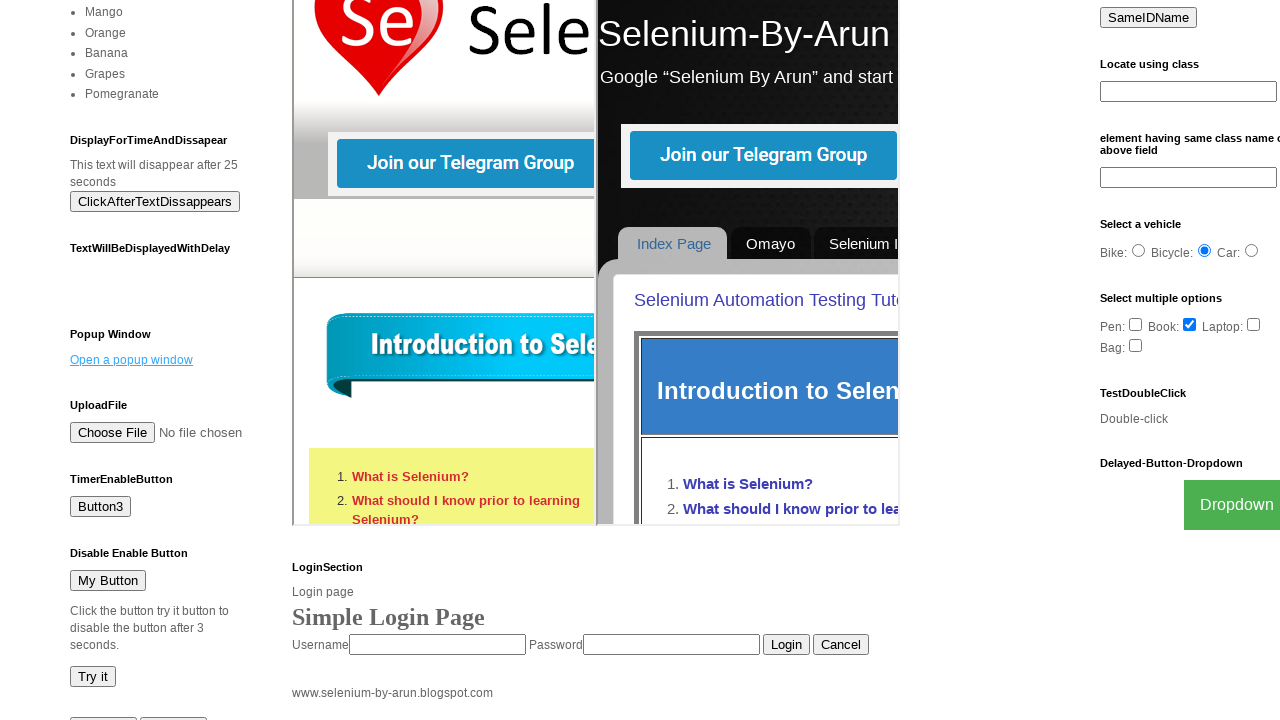

Waited 2 seconds for popup window to open
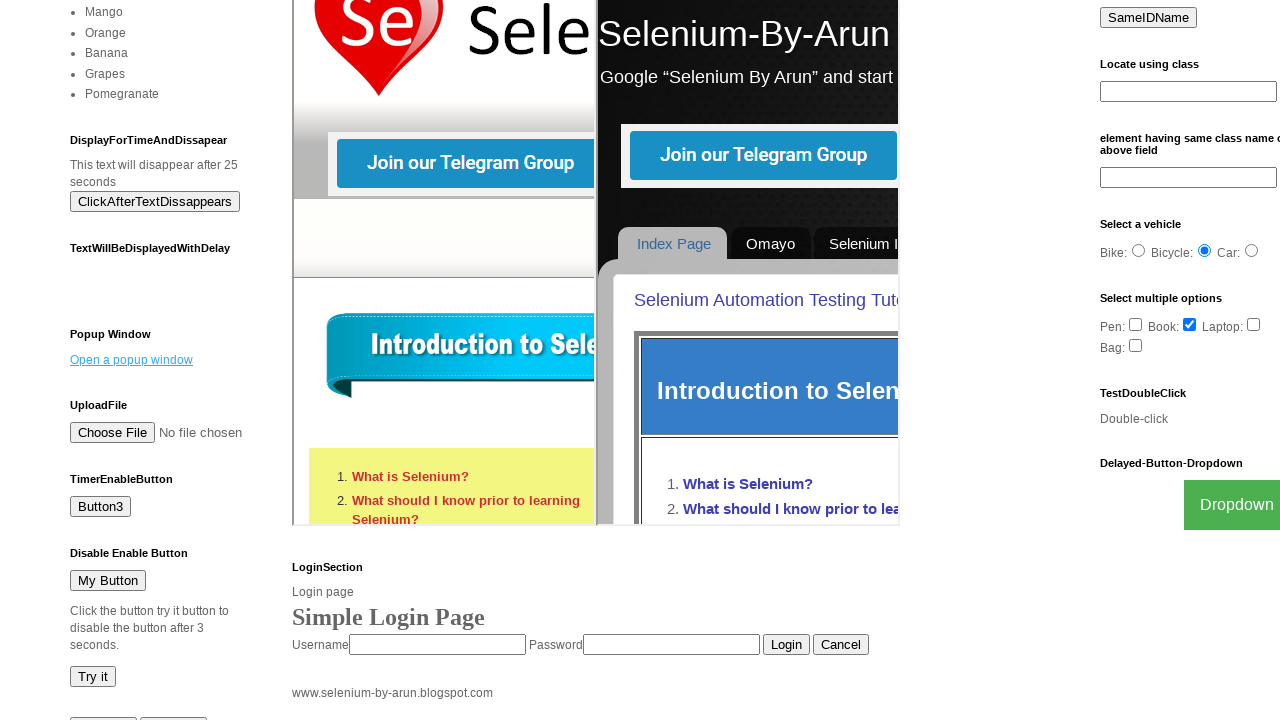

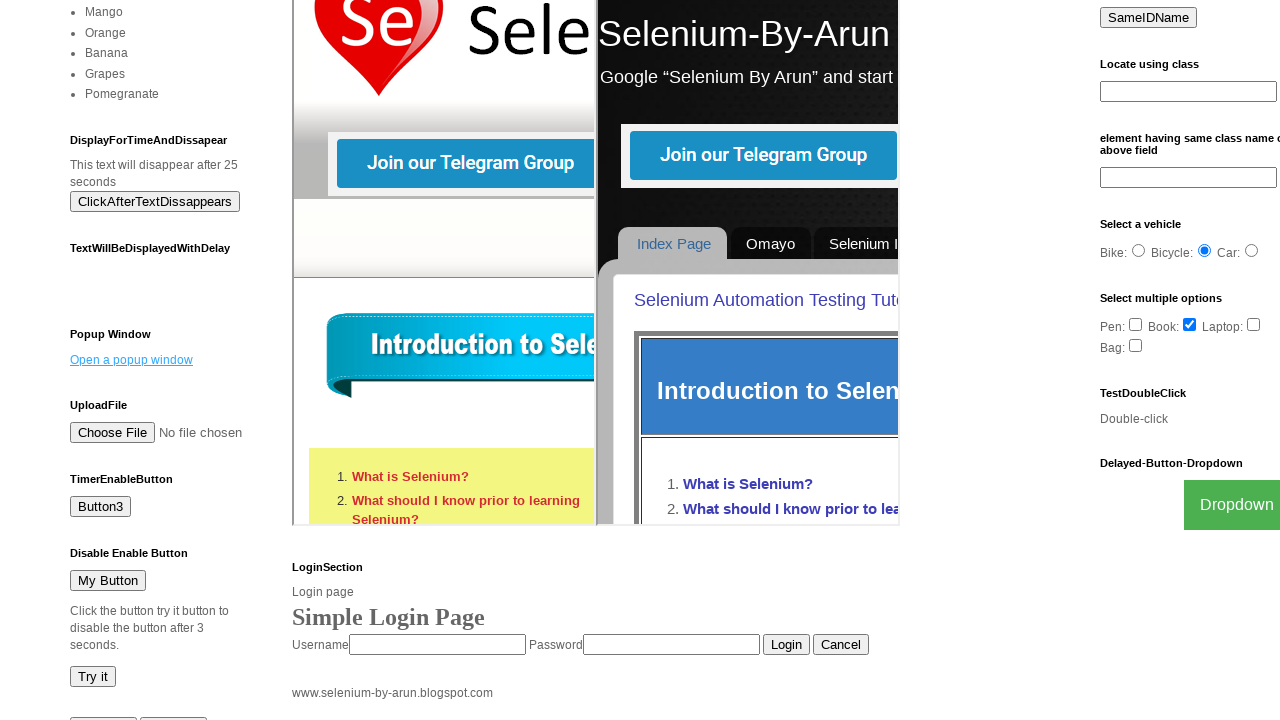